Tests that the input field is cleared after adding a todo item

Starting URL: https://demo.playwright.dev/todomvc

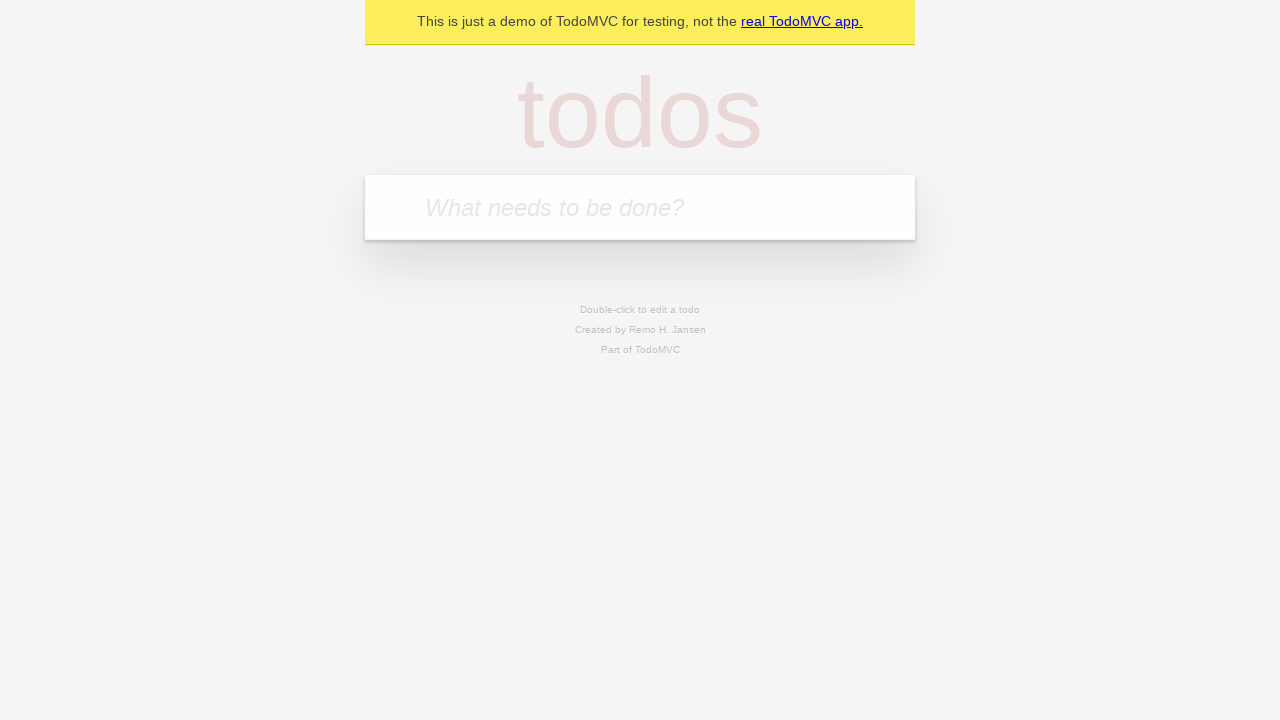

Located the todo input field with placeholder 'What needs to be done?'
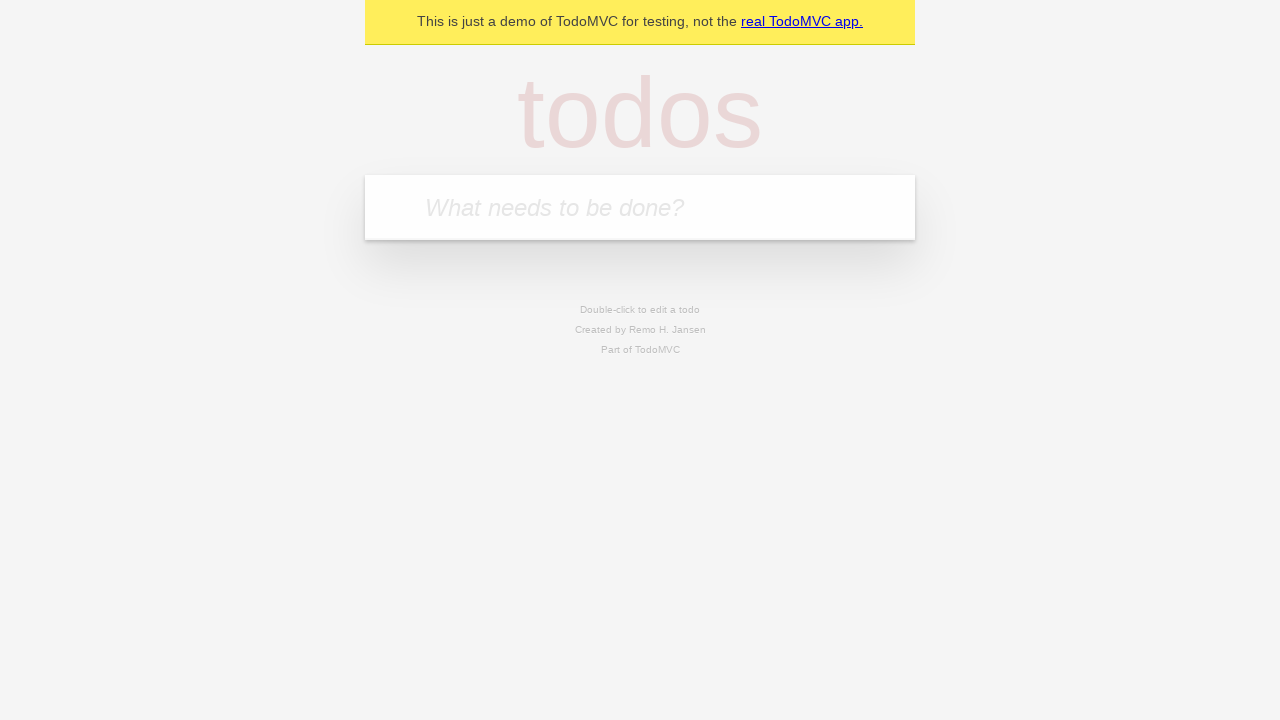

Filled input field with 'buy some cheese' on internal:attr=[placeholder="What needs to be done?"i]
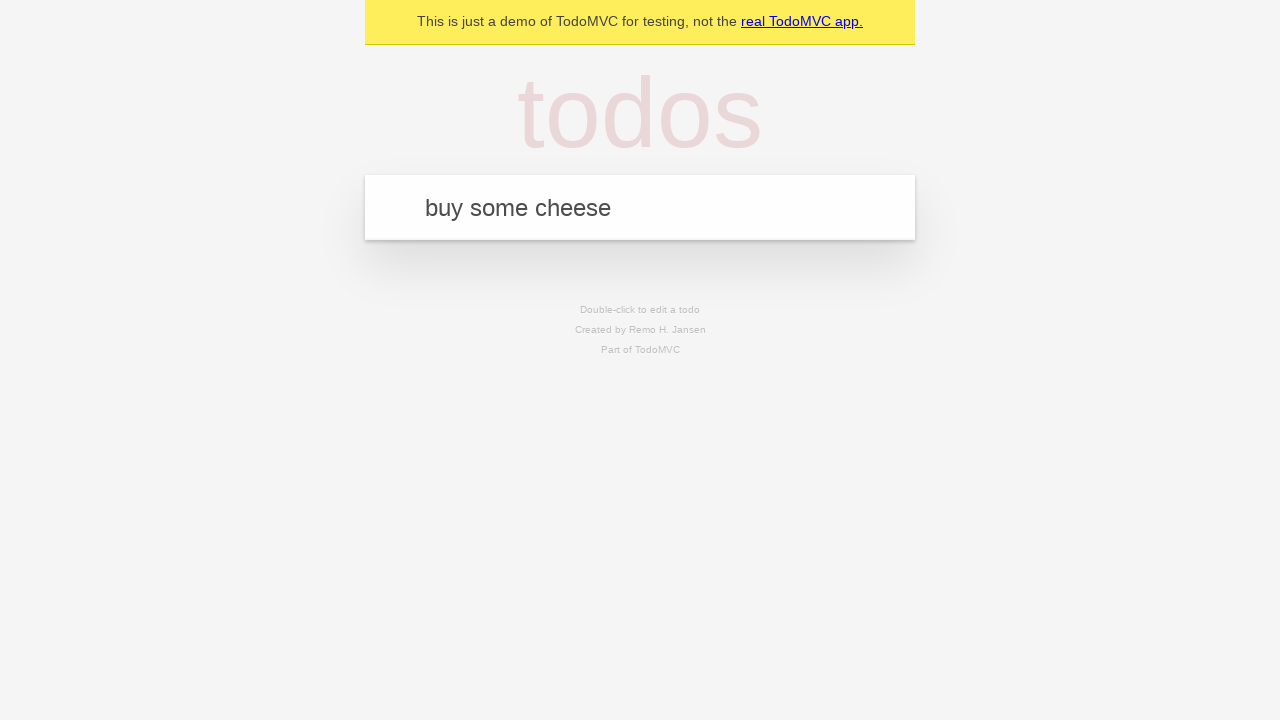

Pressed Enter to add the todo item on internal:attr=[placeholder="What needs to be done?"i]
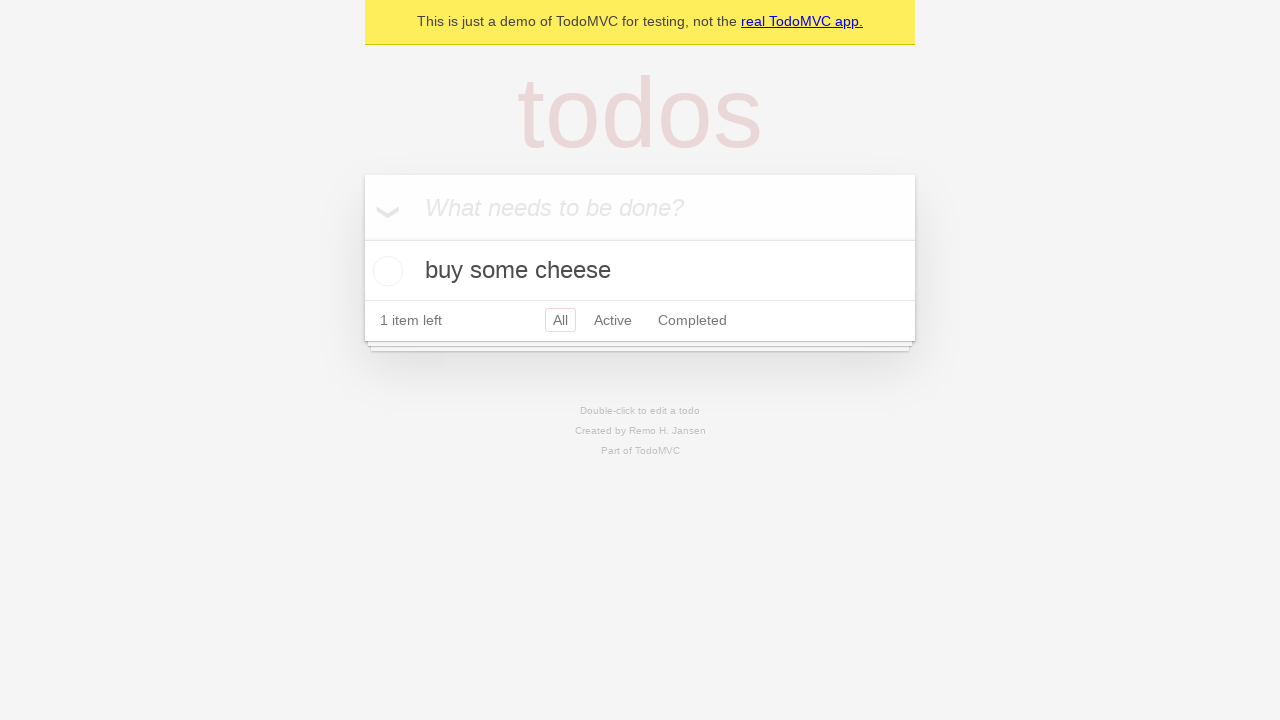

Todo item appeared in the list
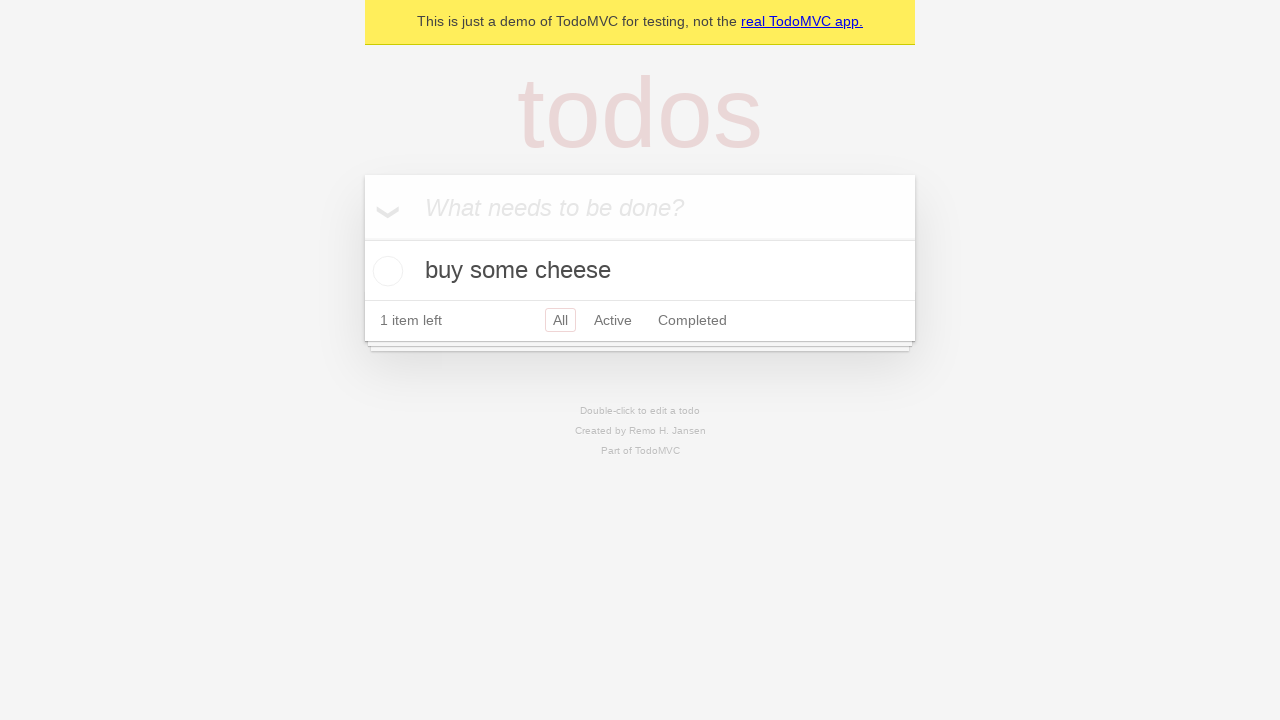

Verified that the input field is now empty
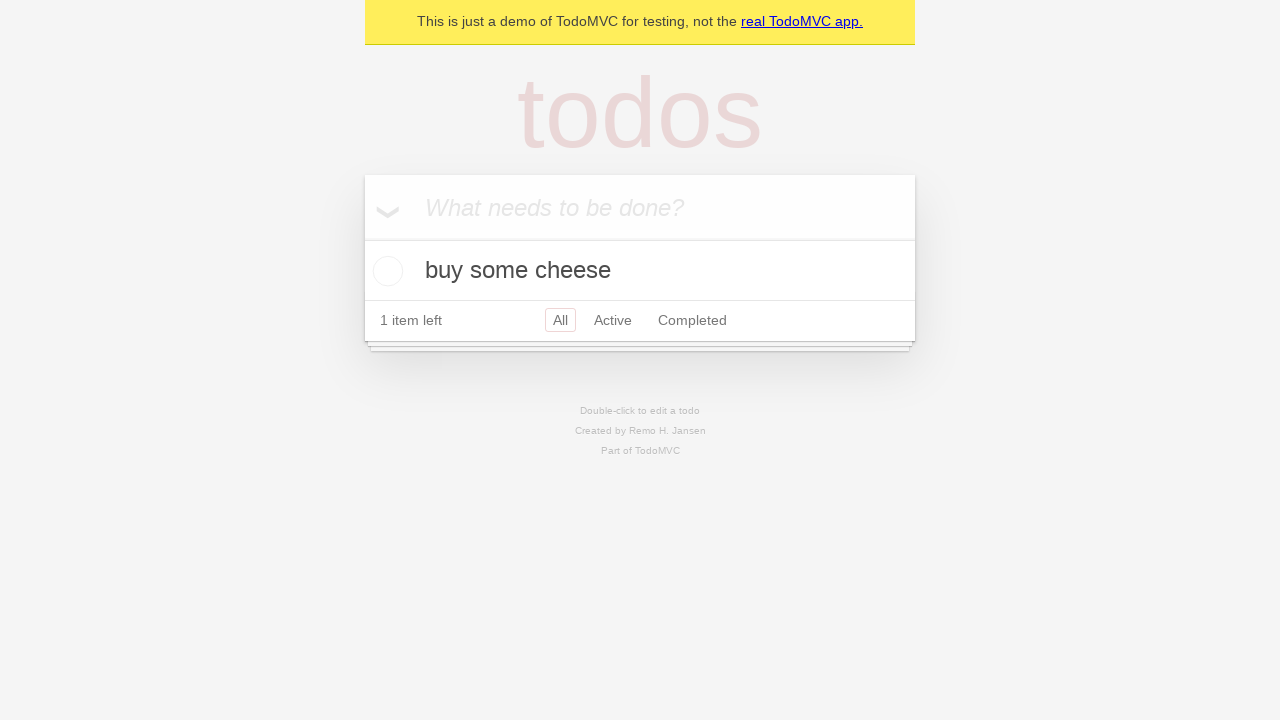

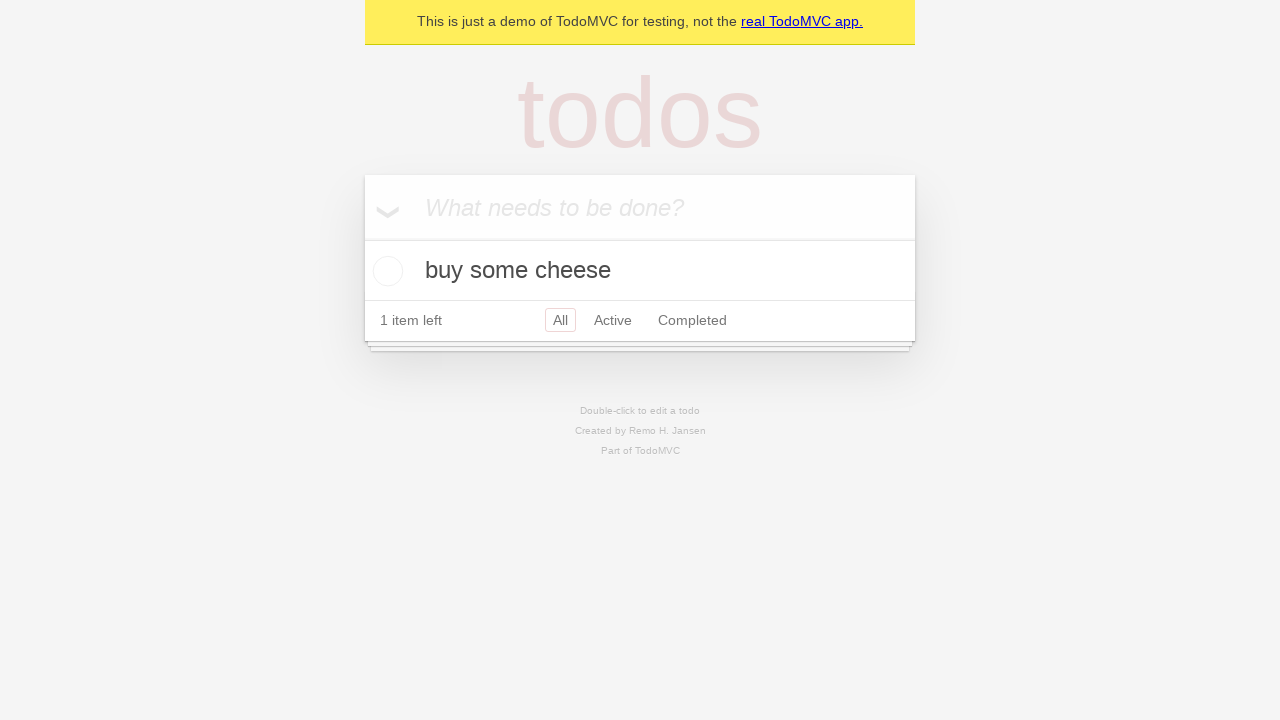